Tests dropdown selection functionality by selecting options from two different dropdown menus - one by visible text and another by value attribute.

Starting URL: https://grotechminds.com/dropdown/

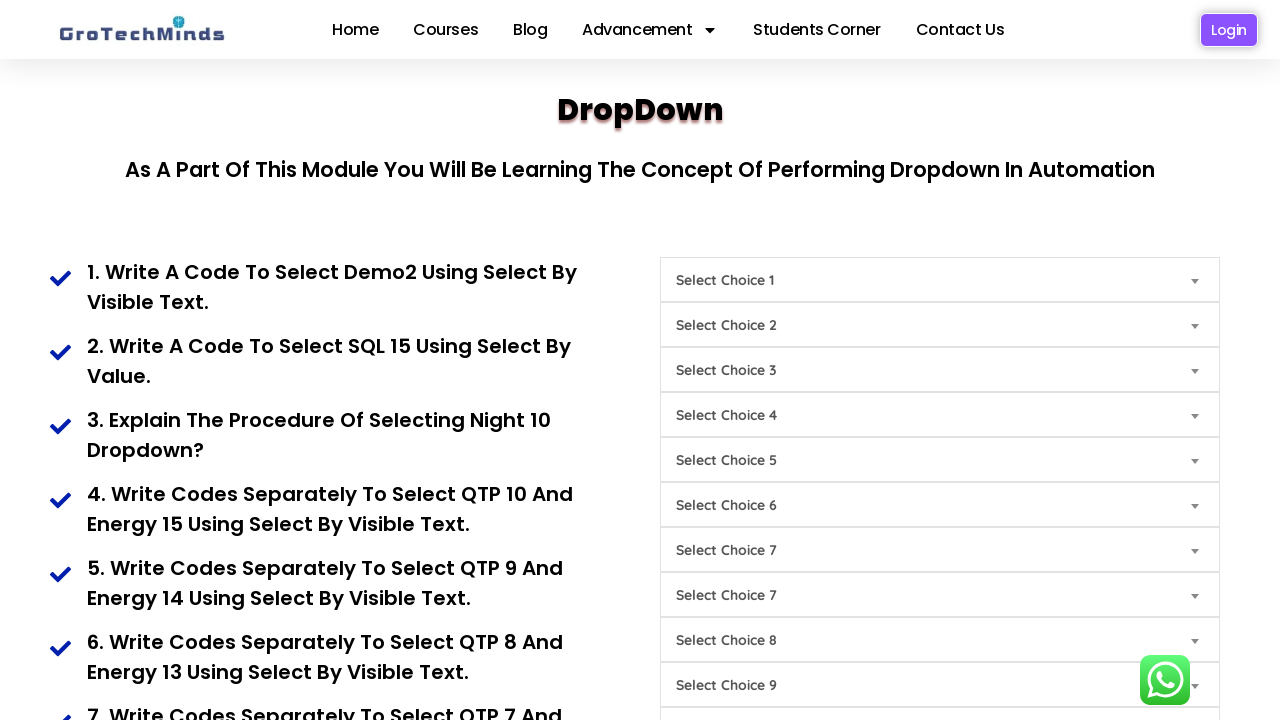

Selected 'Energy14' from the first dropdown by visible text on select[name='Choice4']
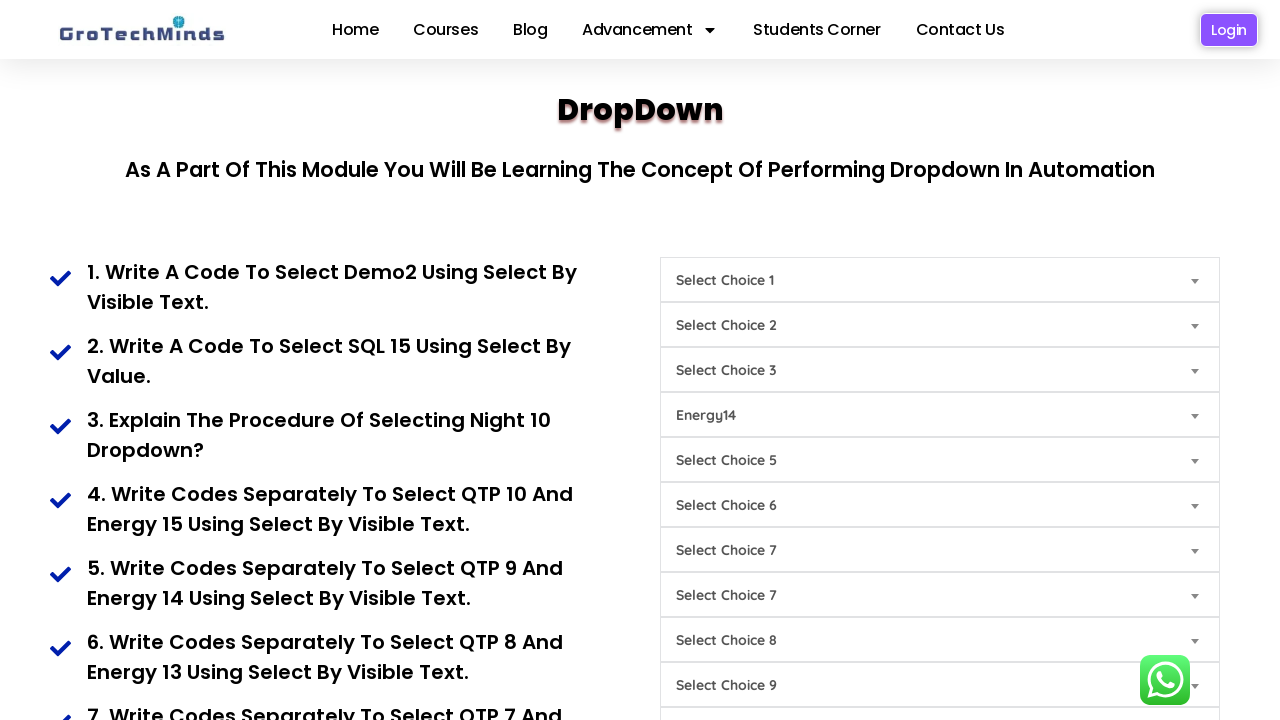

Selected option with value 'QTP9' from the second dropdown on select[name='Choice8']
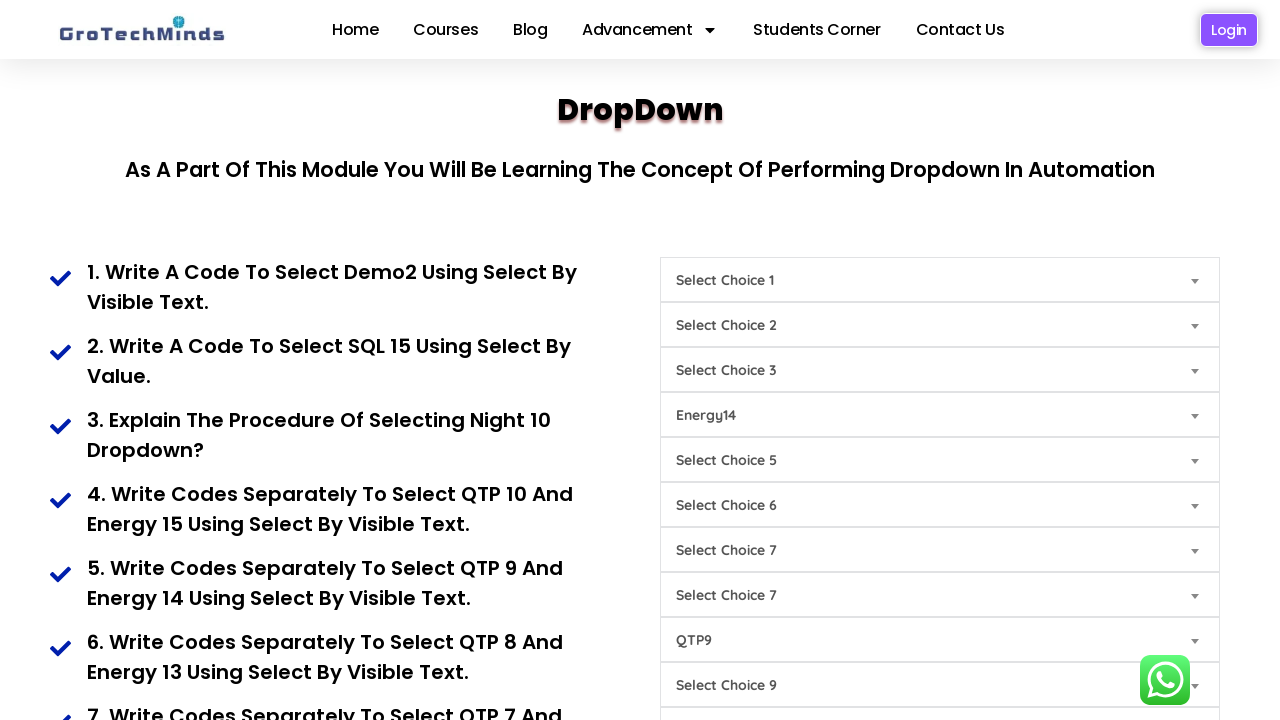

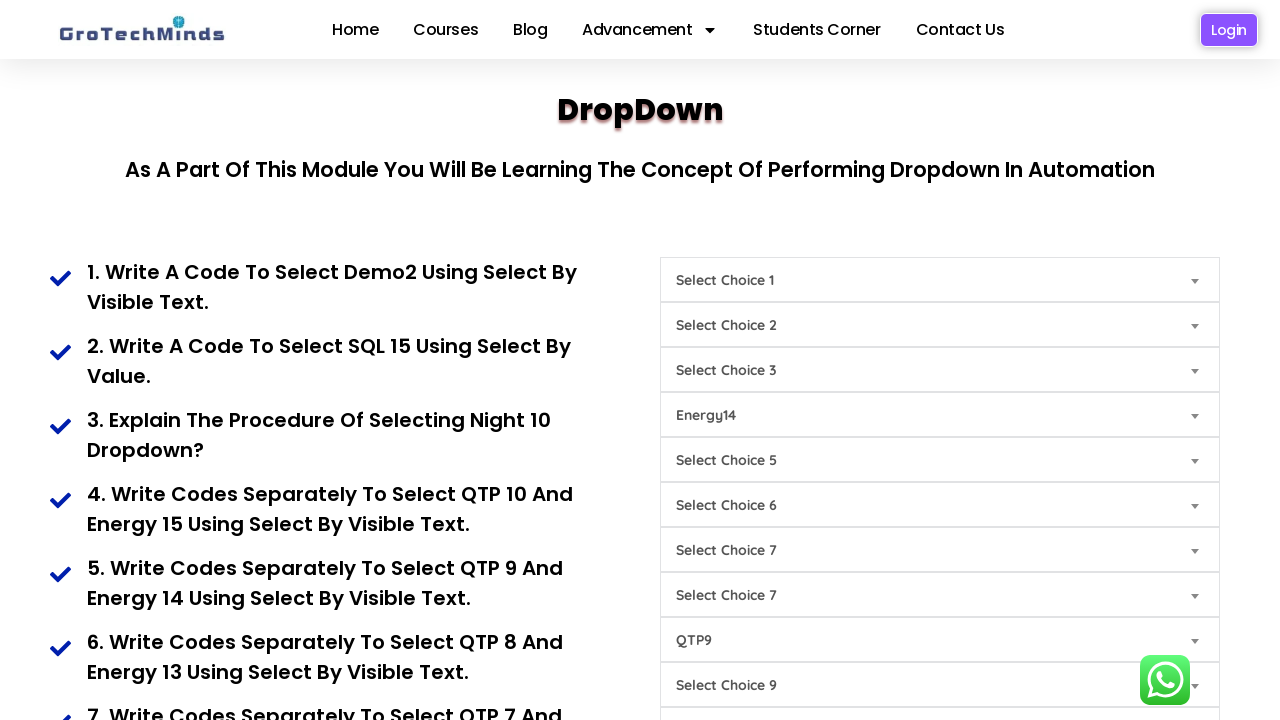